Tests multiple window handling by clicking a link that opens a new window, switching to it, reading content, closing it, and switching back to the parent window

Starting URL: https://the-internet.herokuapp.com/windows

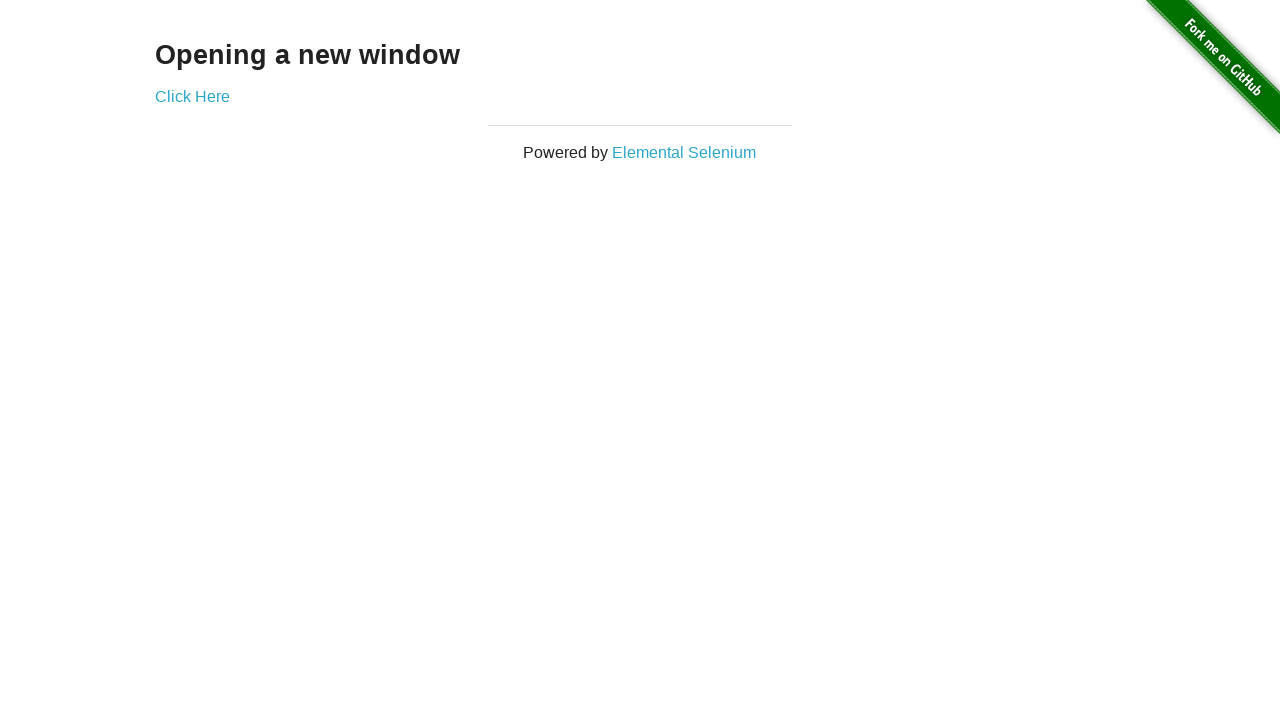

Clicked 'Click Here' link to open new window at (192, 96) on text=Click Here
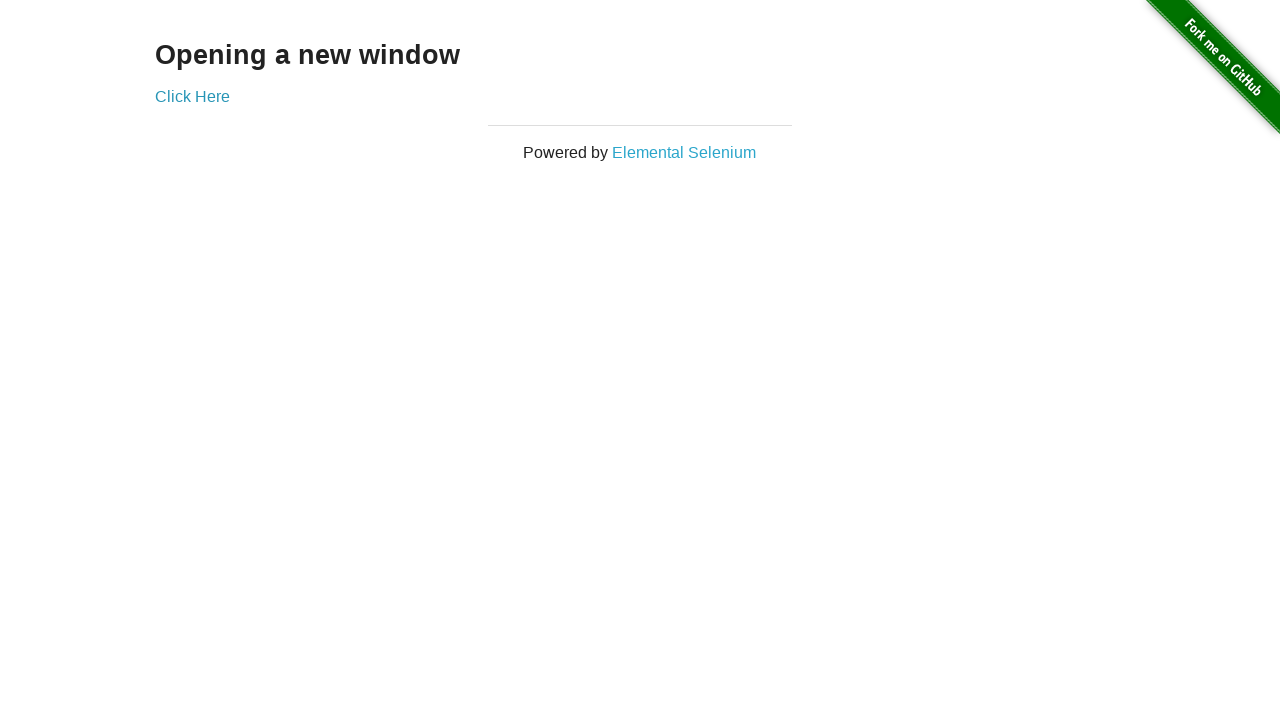

Captured new window page object
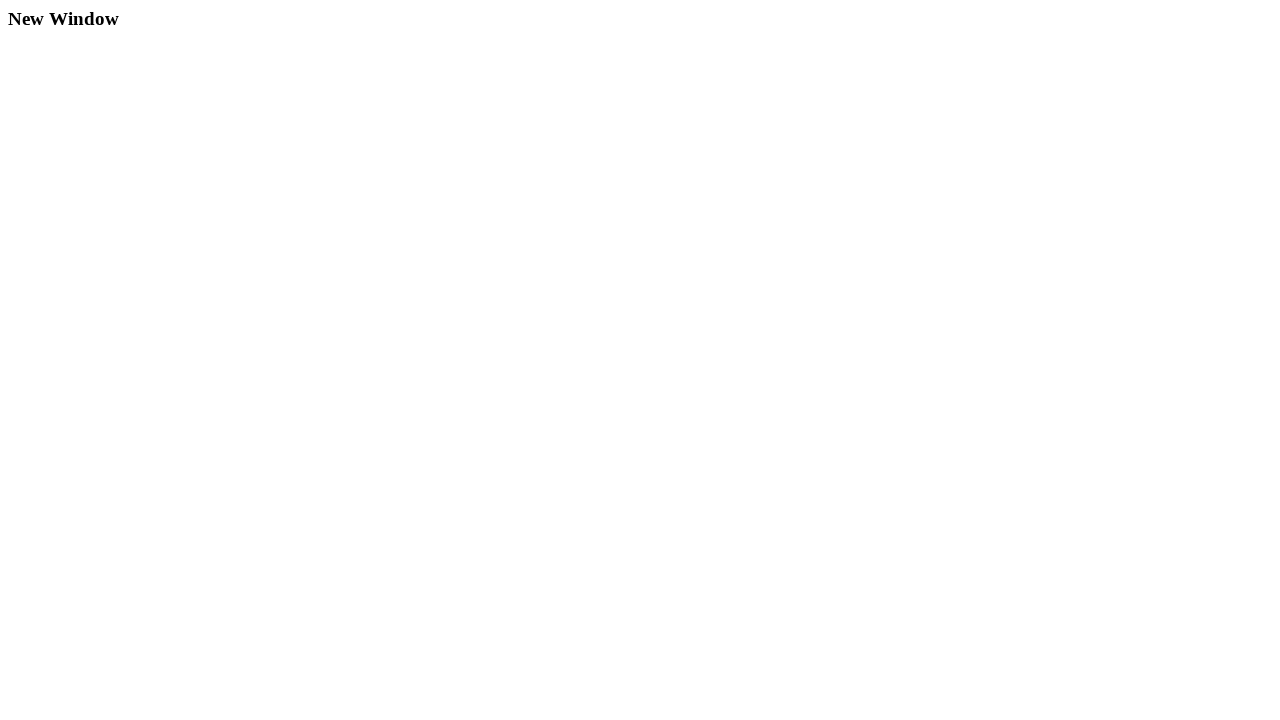

Waited for h3 element to load in new window
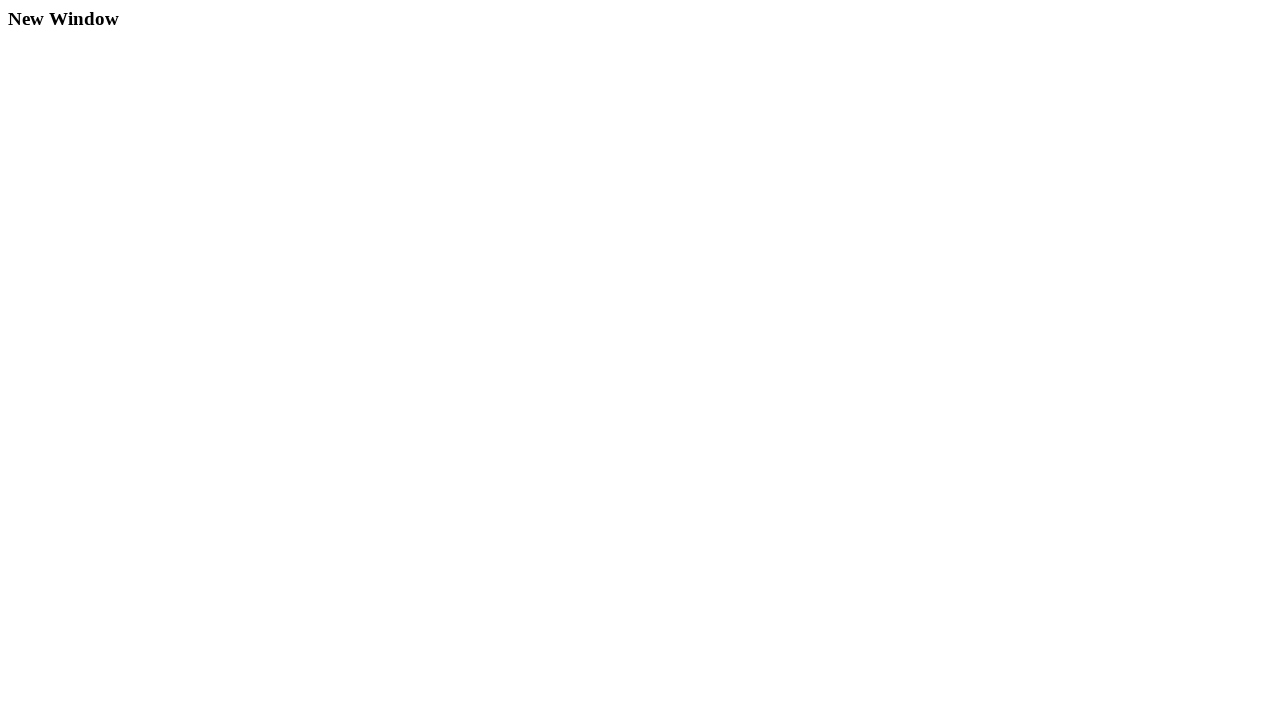

Read and printed h3 text content from new window
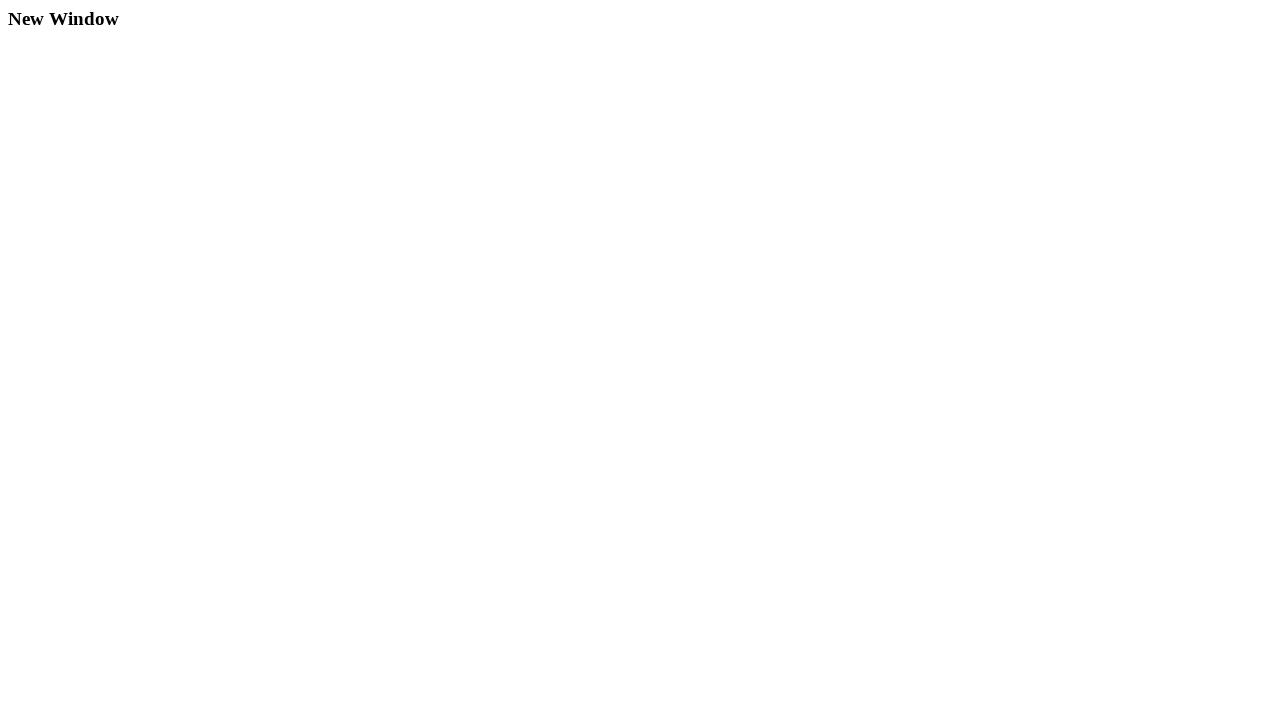

Closed new window
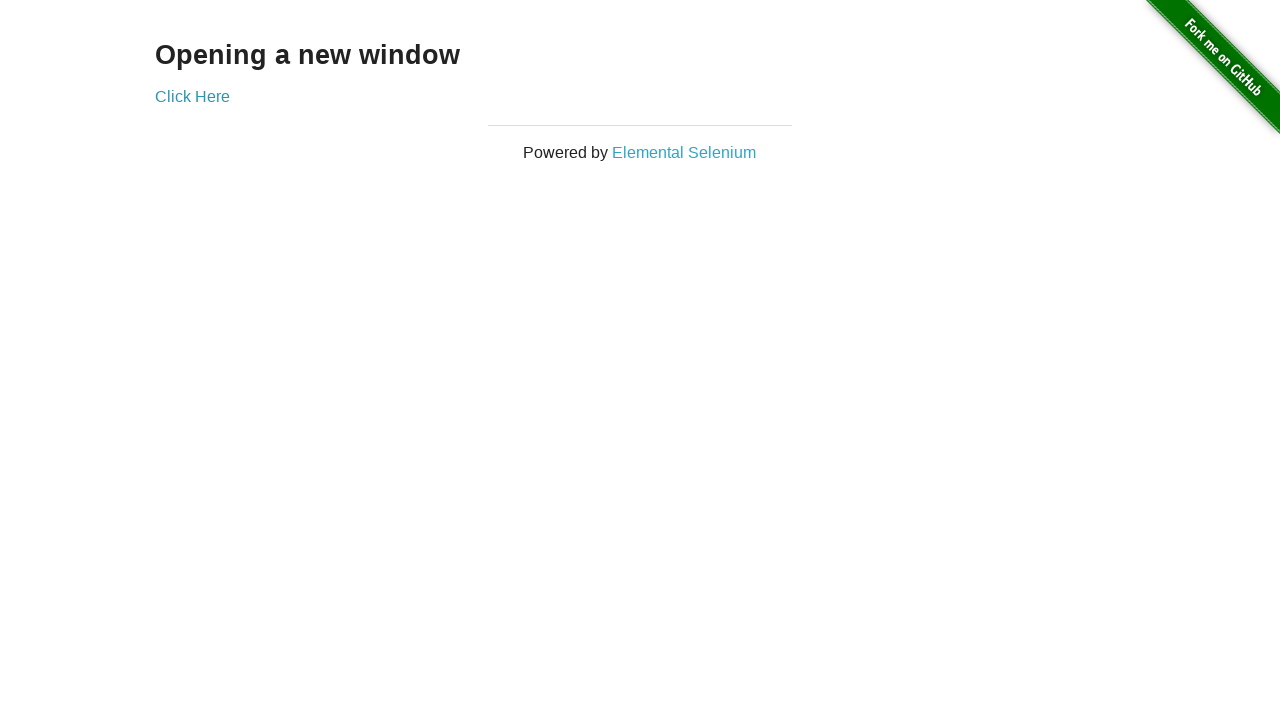

Read and printed h3 text content from parent window
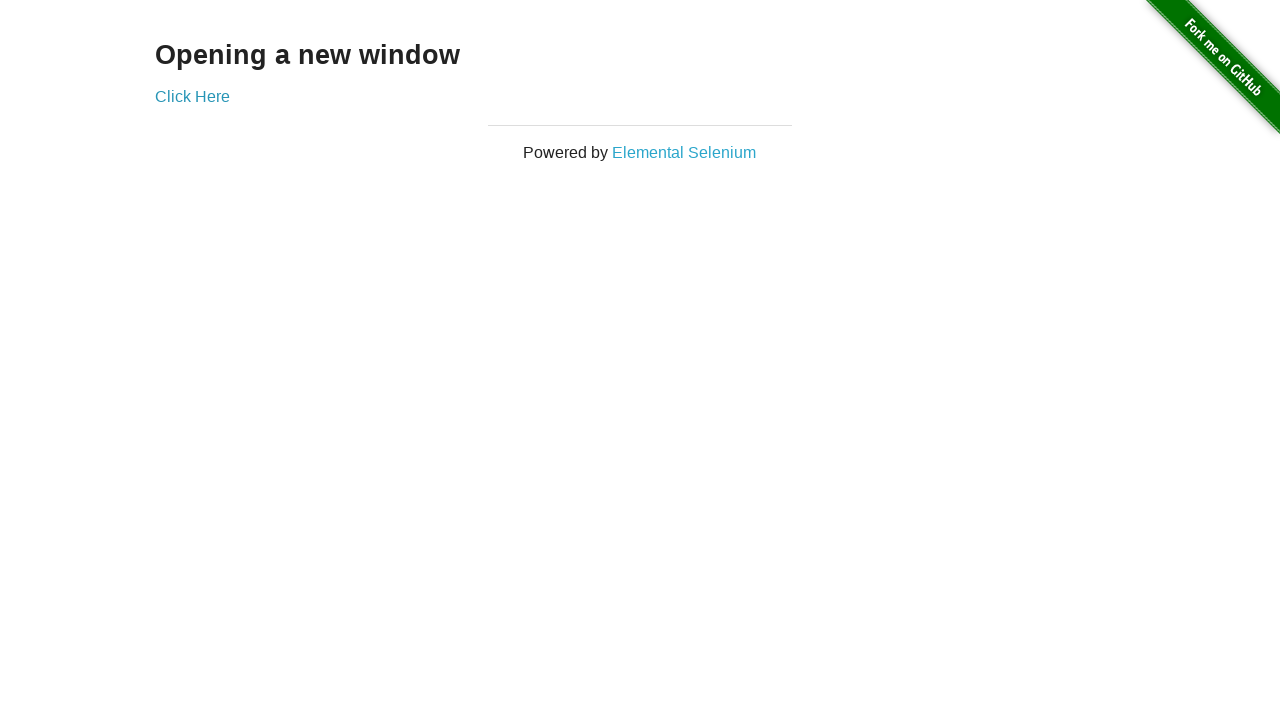

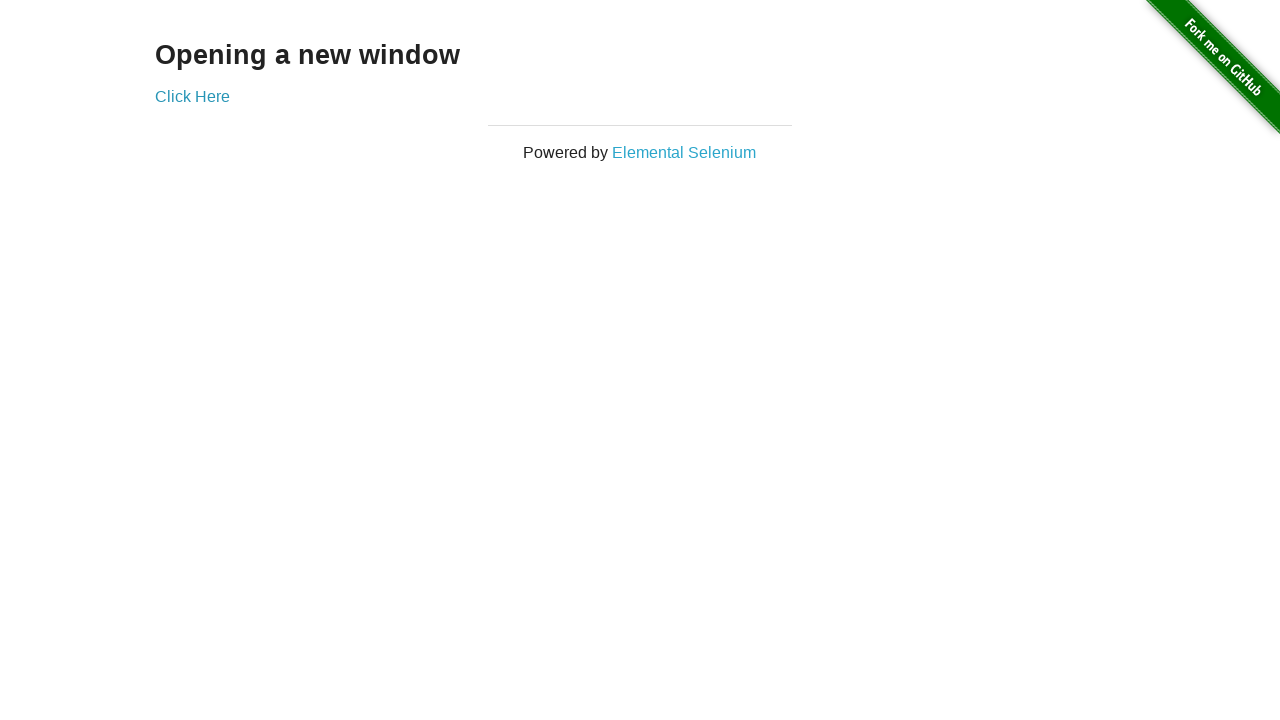